Tests injecting jQuery and jQuery Growl into a webpage via JavaScript execution, then displays various notification messages (default, error, notice, and warning) on the page.

Starting URL: http://the-internet.herokuapp.com/

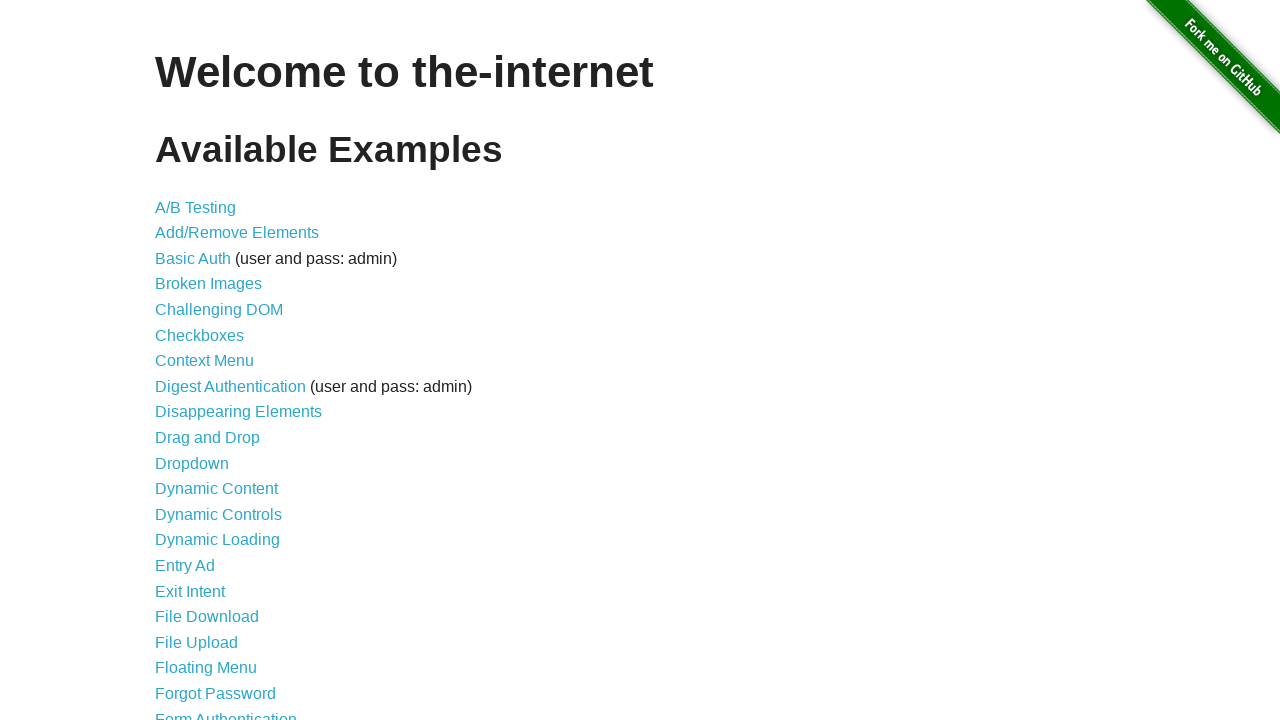

Injected jQuery library into the page
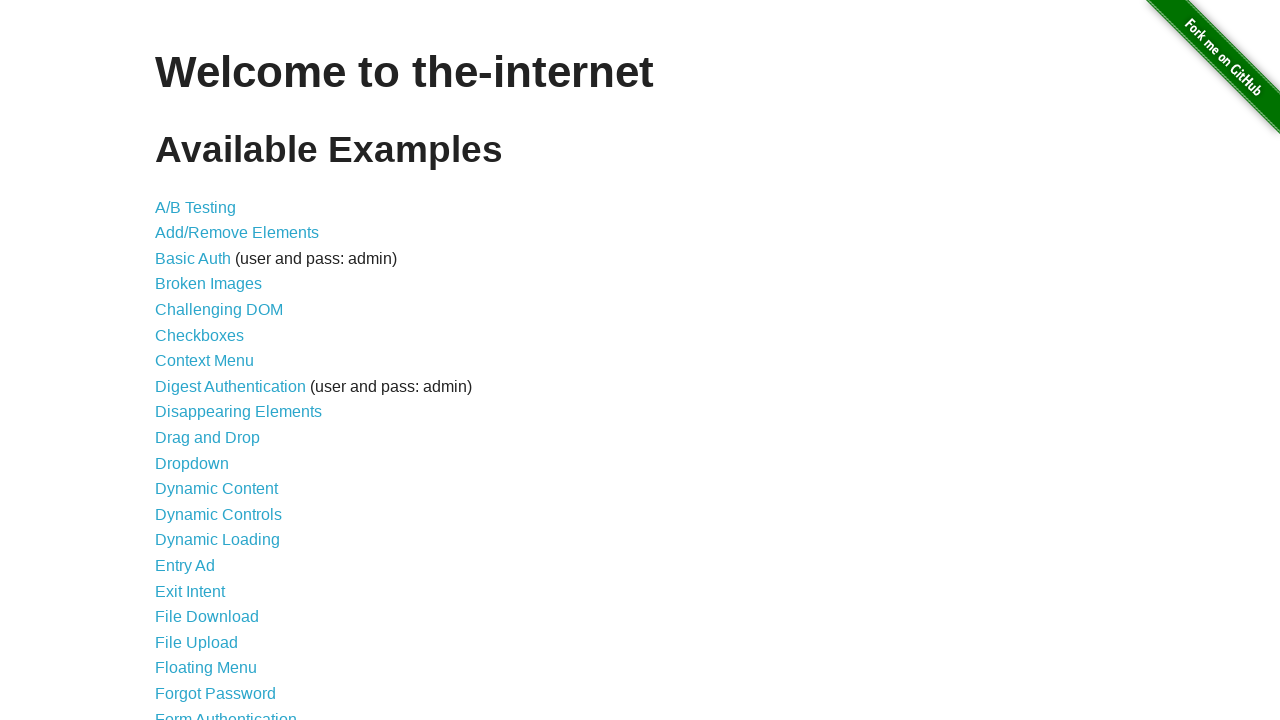

jQuery library loaded successfully
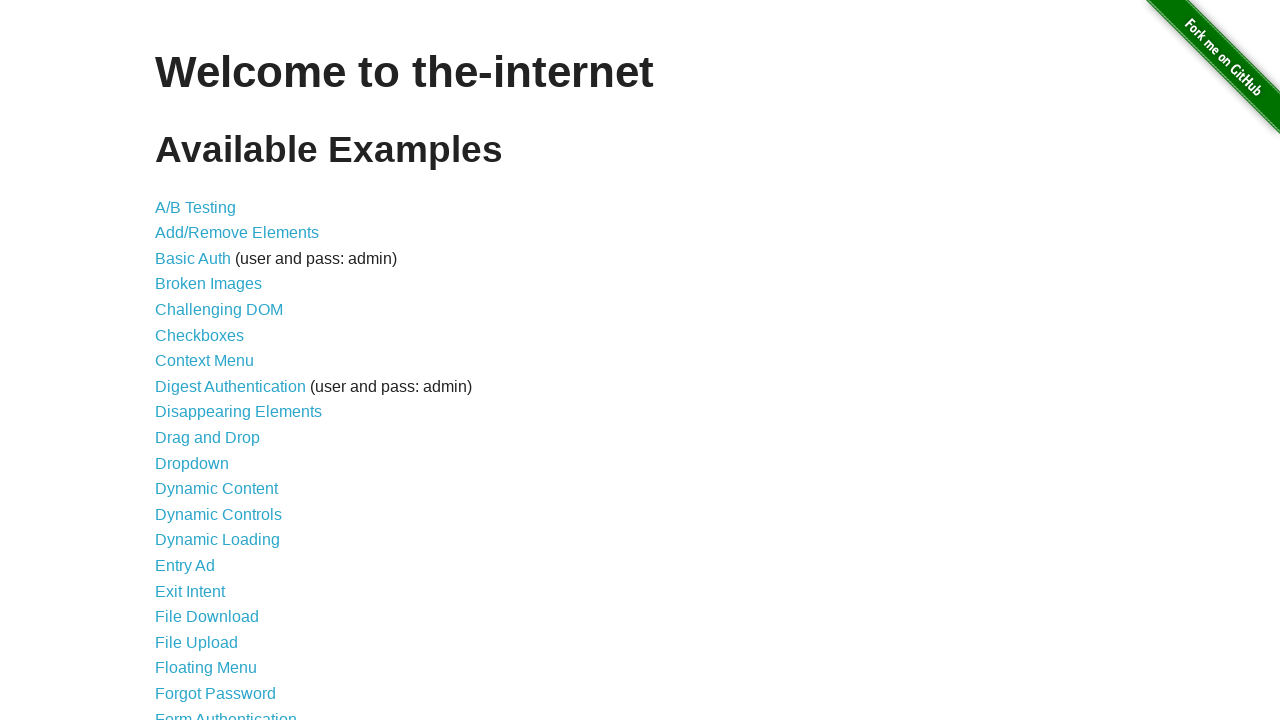

Injected jQuery Growl JavaScript library
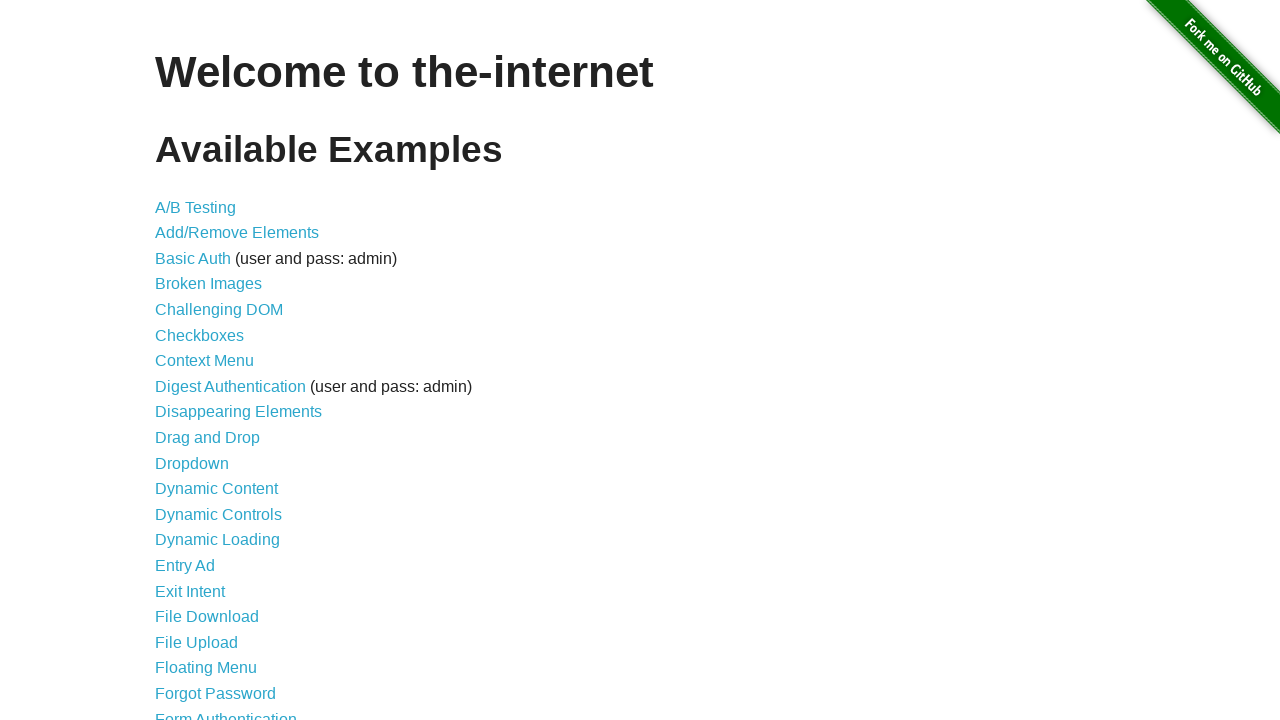

Added jQuery Growl CSS stylesheet to the page
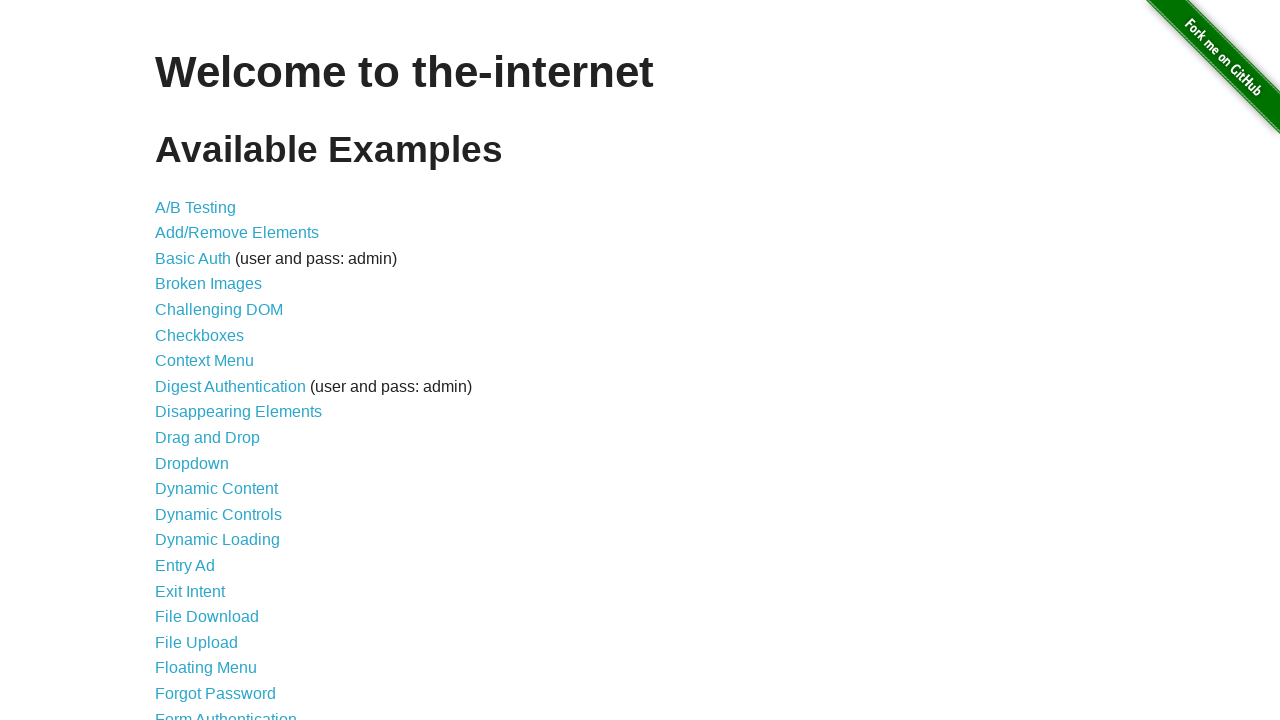

jQuery Growl library loaded and ready
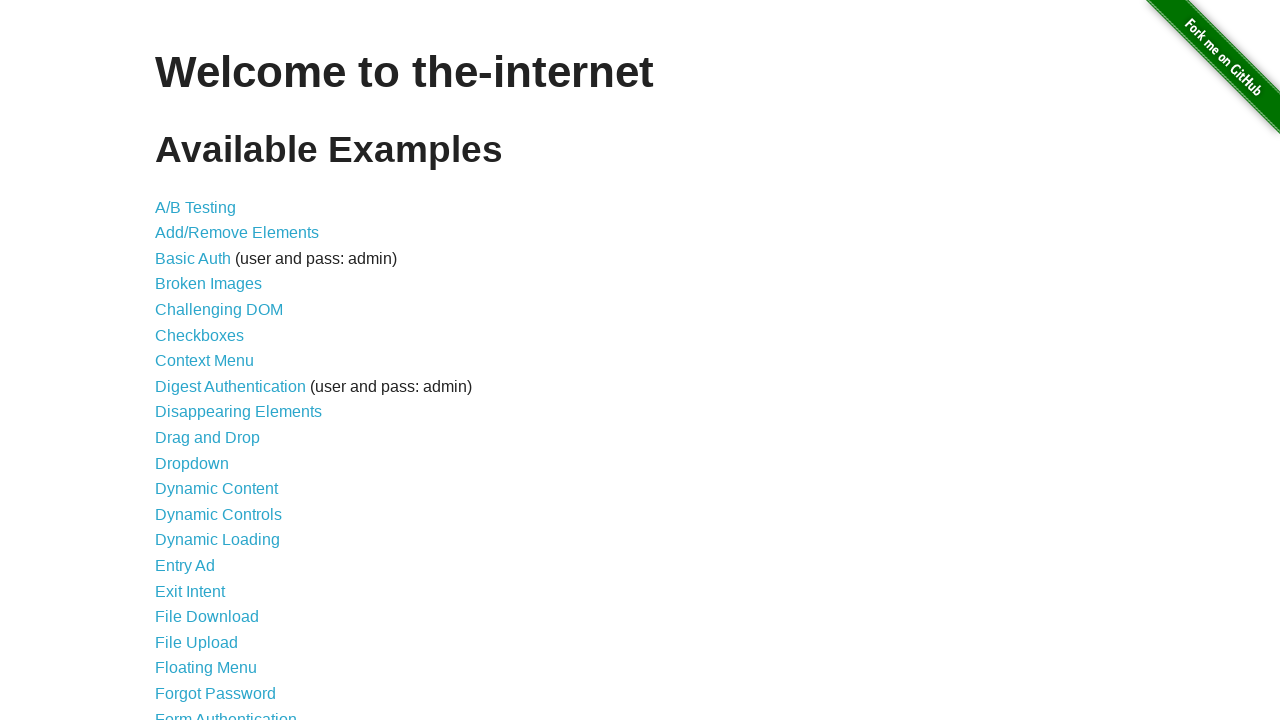

Displayed default notification (GET /)
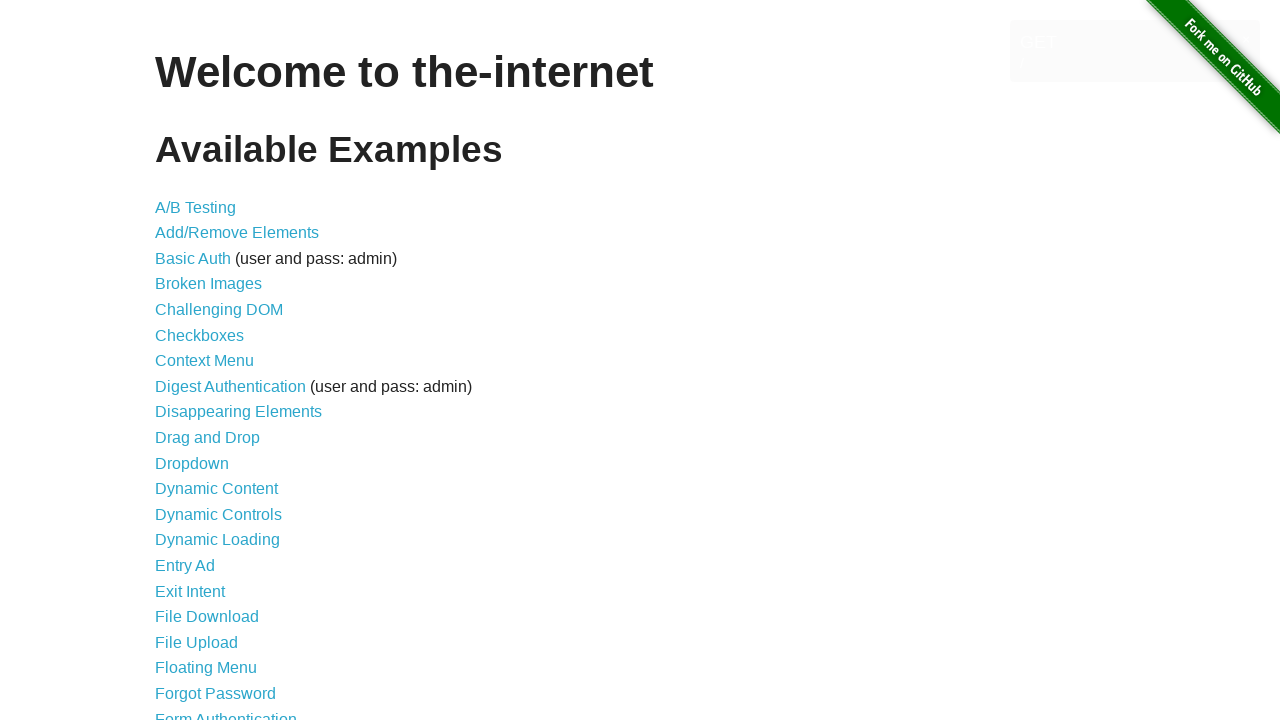

Displayed error notification
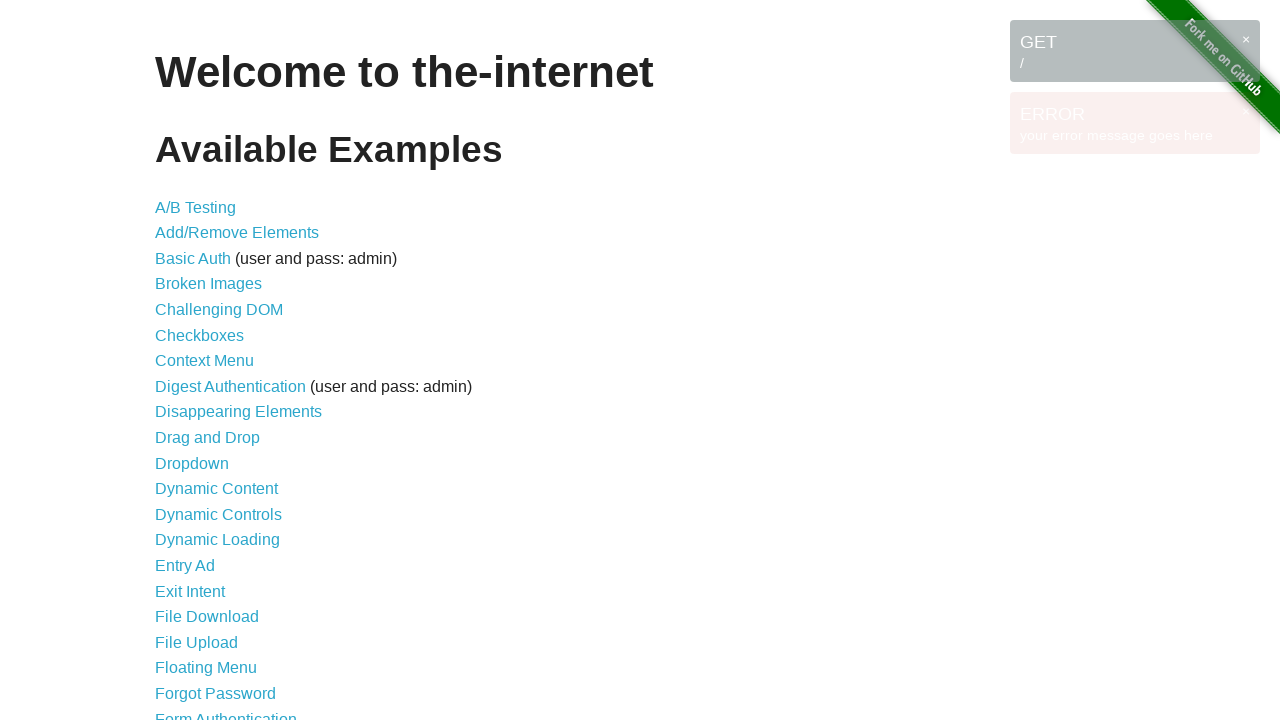

Displayed notice notification
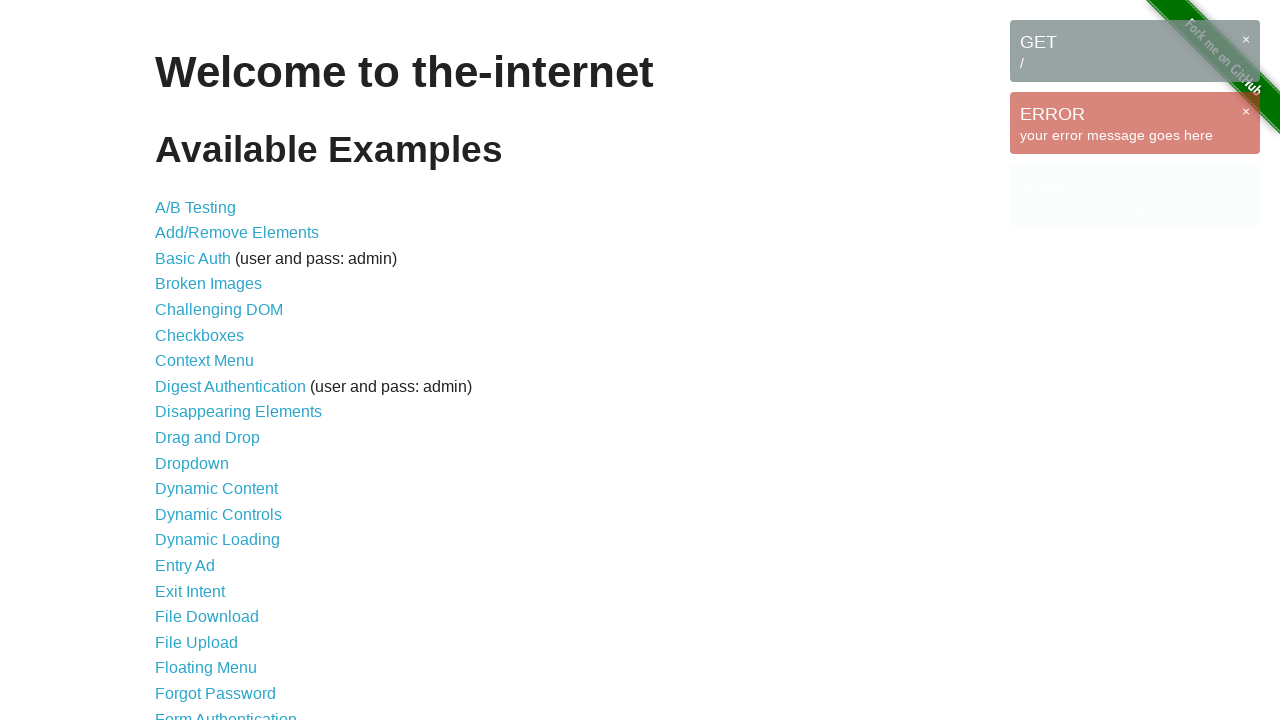

Displayed warning notification
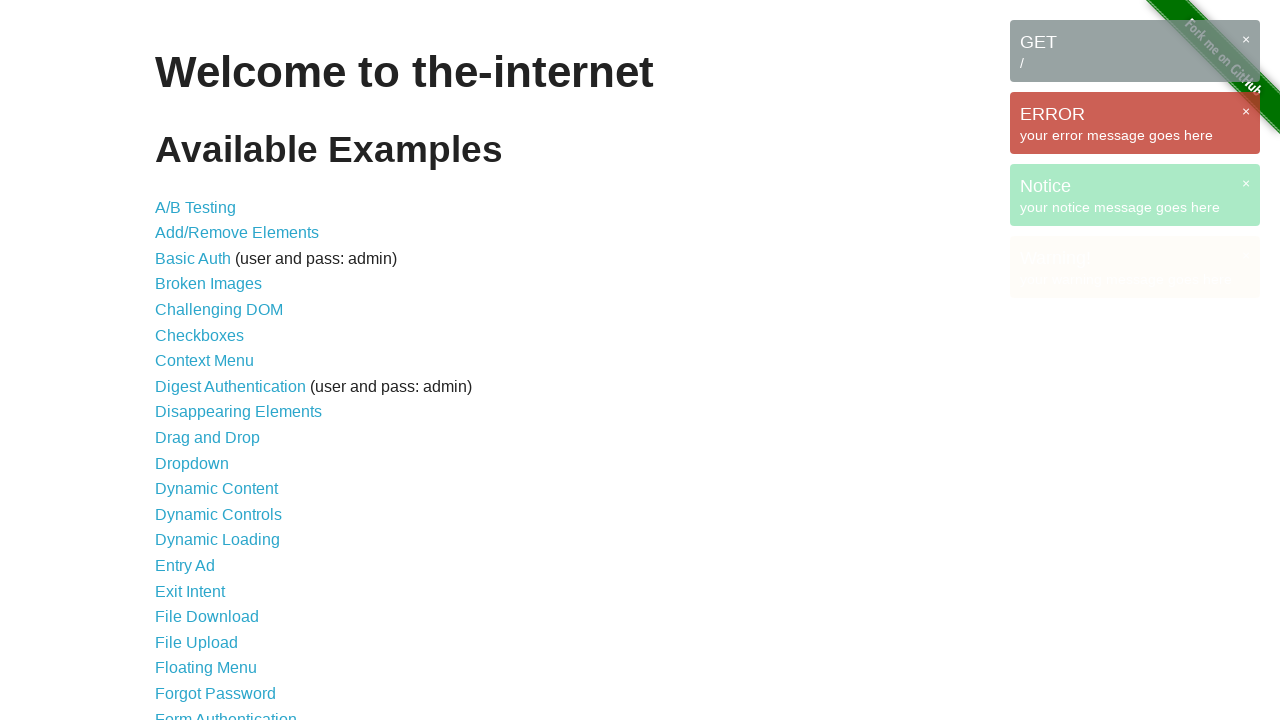

All growl notification messages are visible on the page
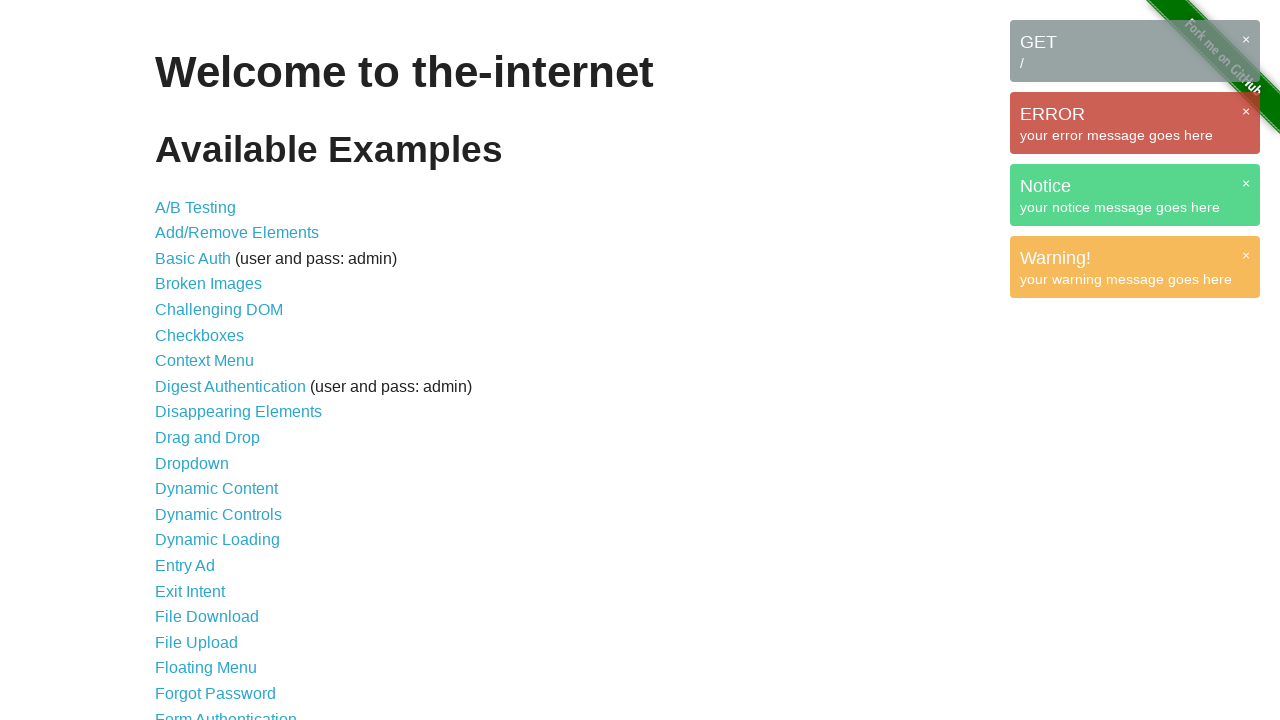

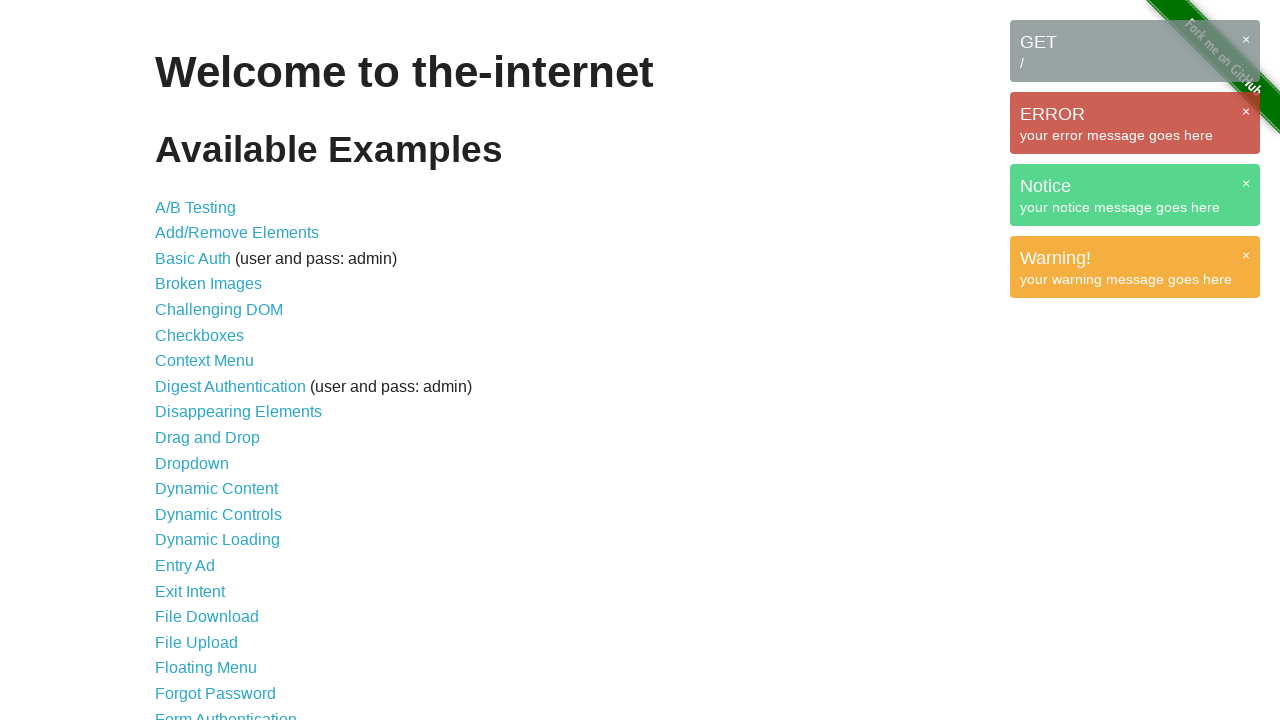